Tests element highlighting functionality by navigating to a page with many elements and visually highlighting a specific element with a red dashed border for 3 seconds before reverting the style.

Starting URL: http://the-internet.herokuapp.com/large

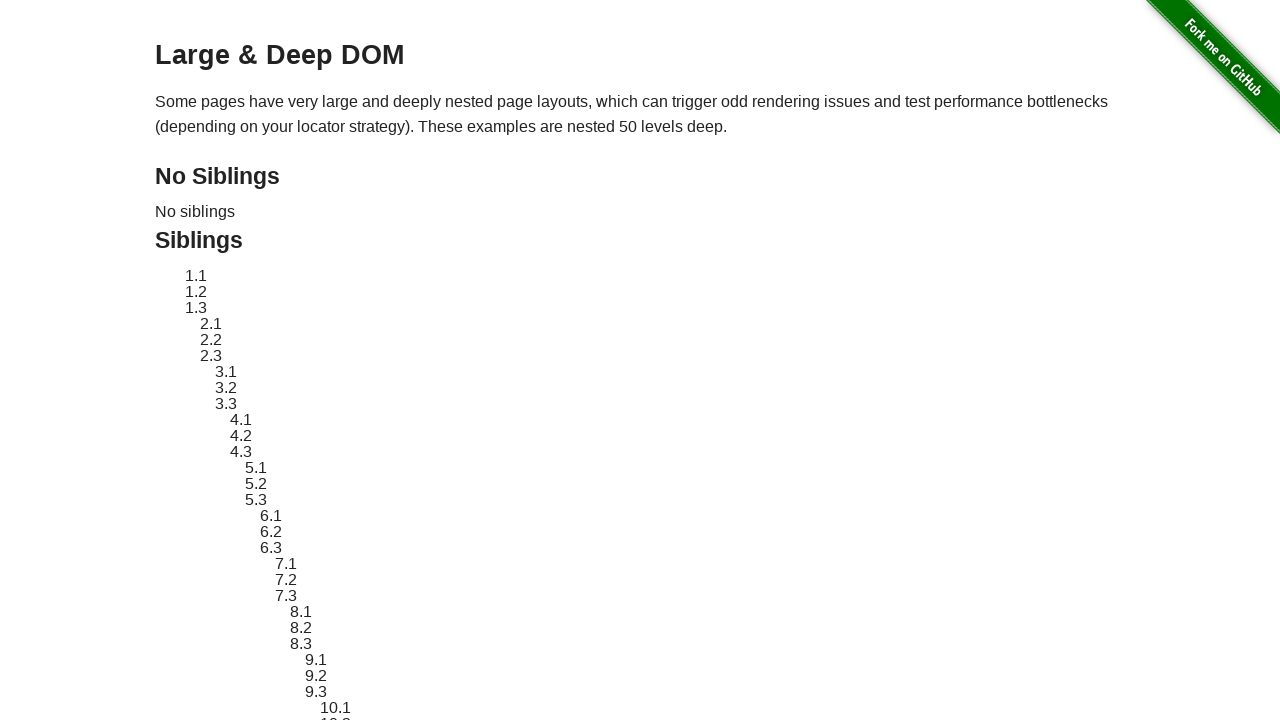

Navigated to the-internet.herokuapp.com/large page
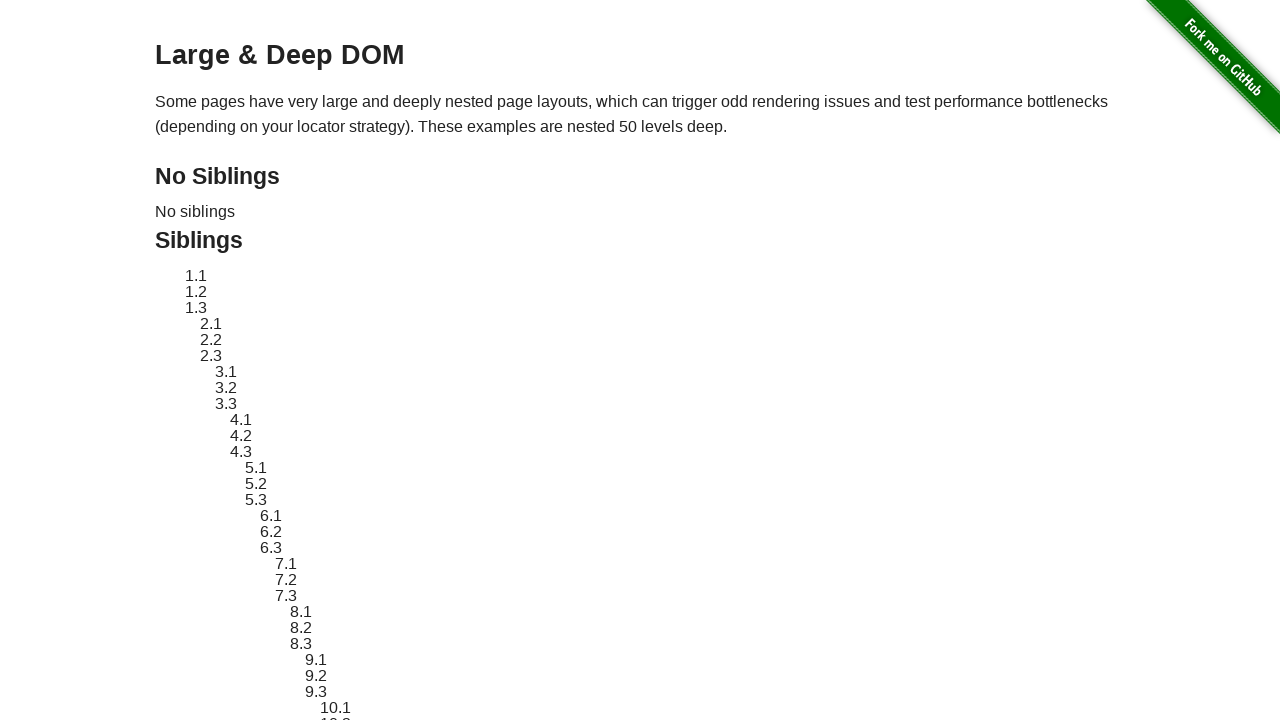

Located element with id 'sibling-2.3'
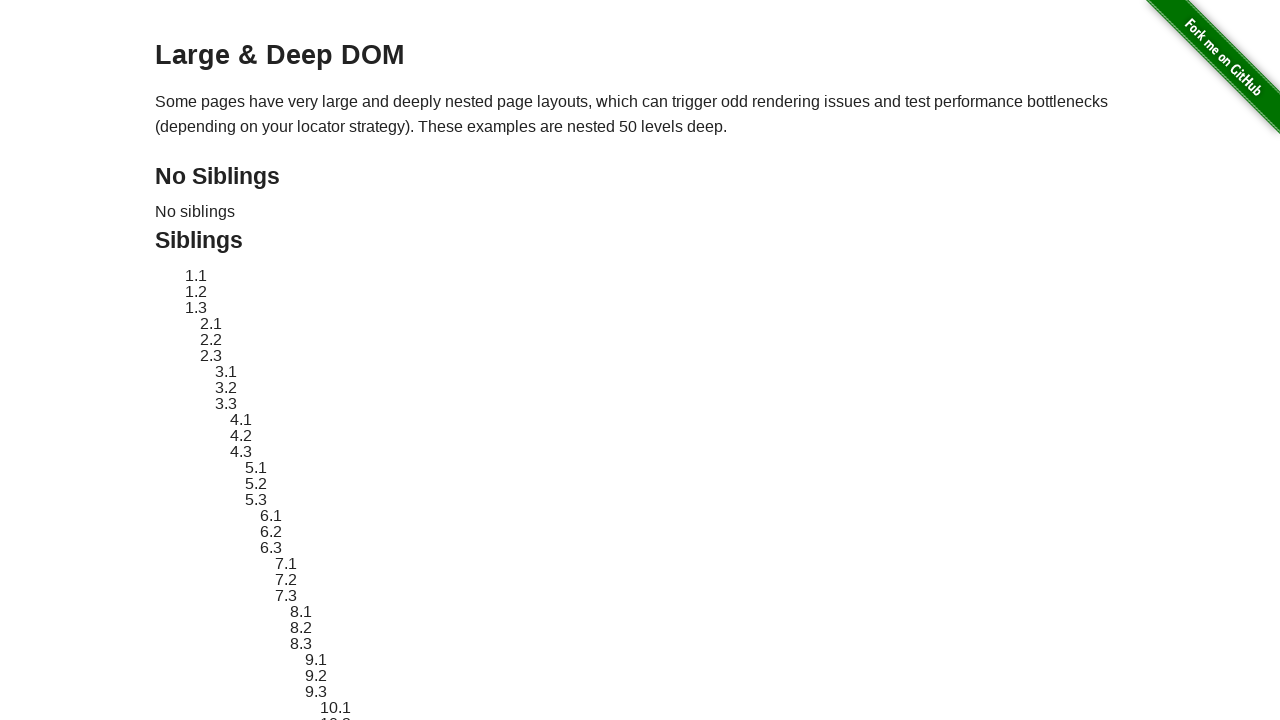

Retrieved original style attribute of the element
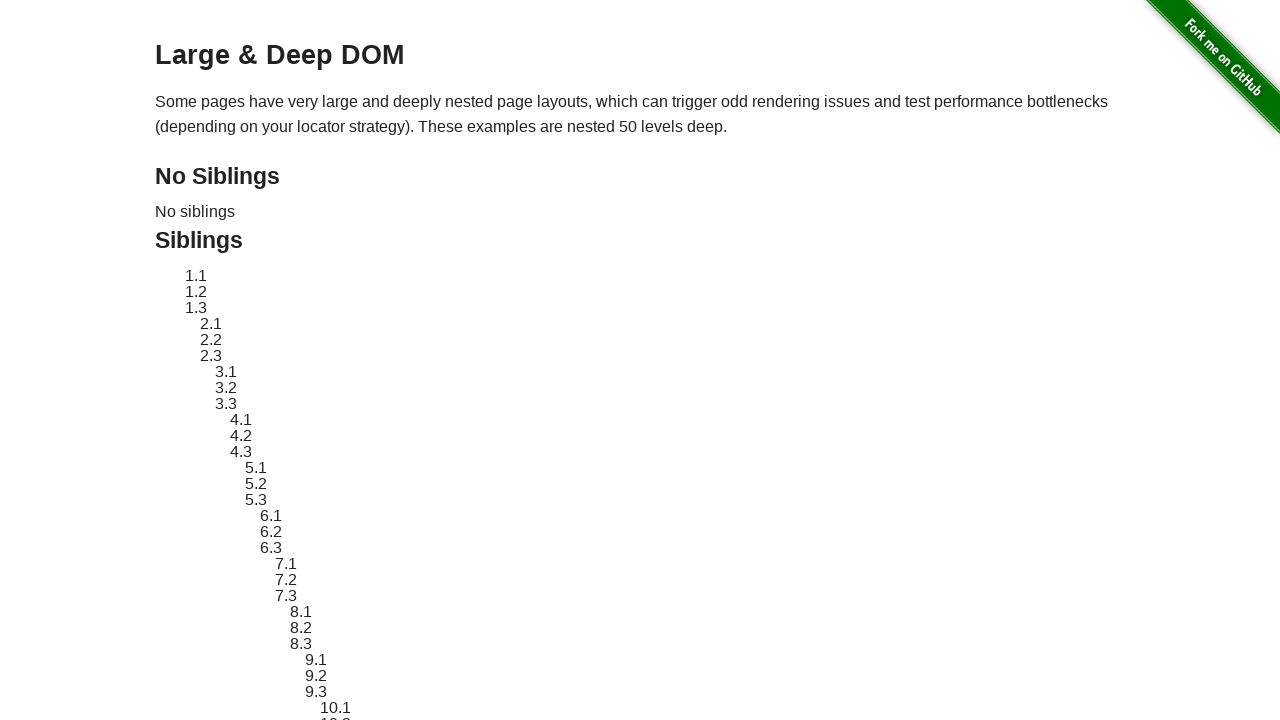

Applied red dashed border highlighting to element
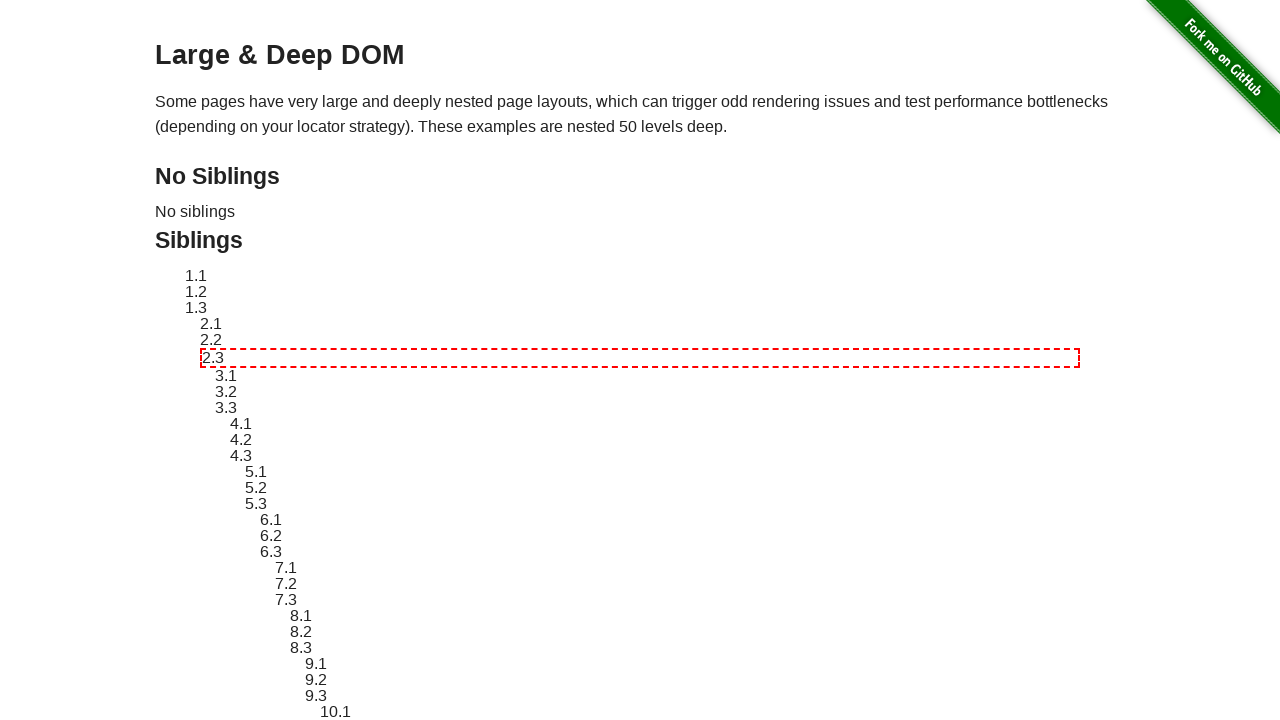

Waited 3 seconds to display the highlighted element
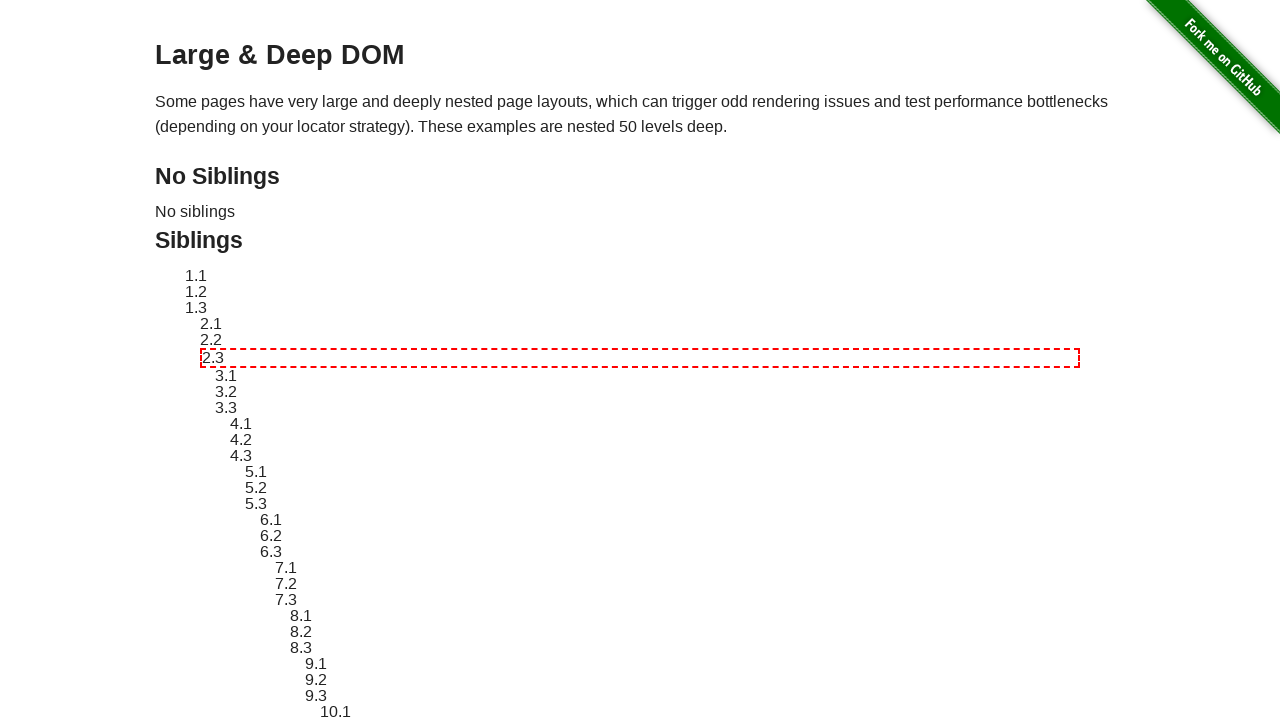

Reverted element style to original
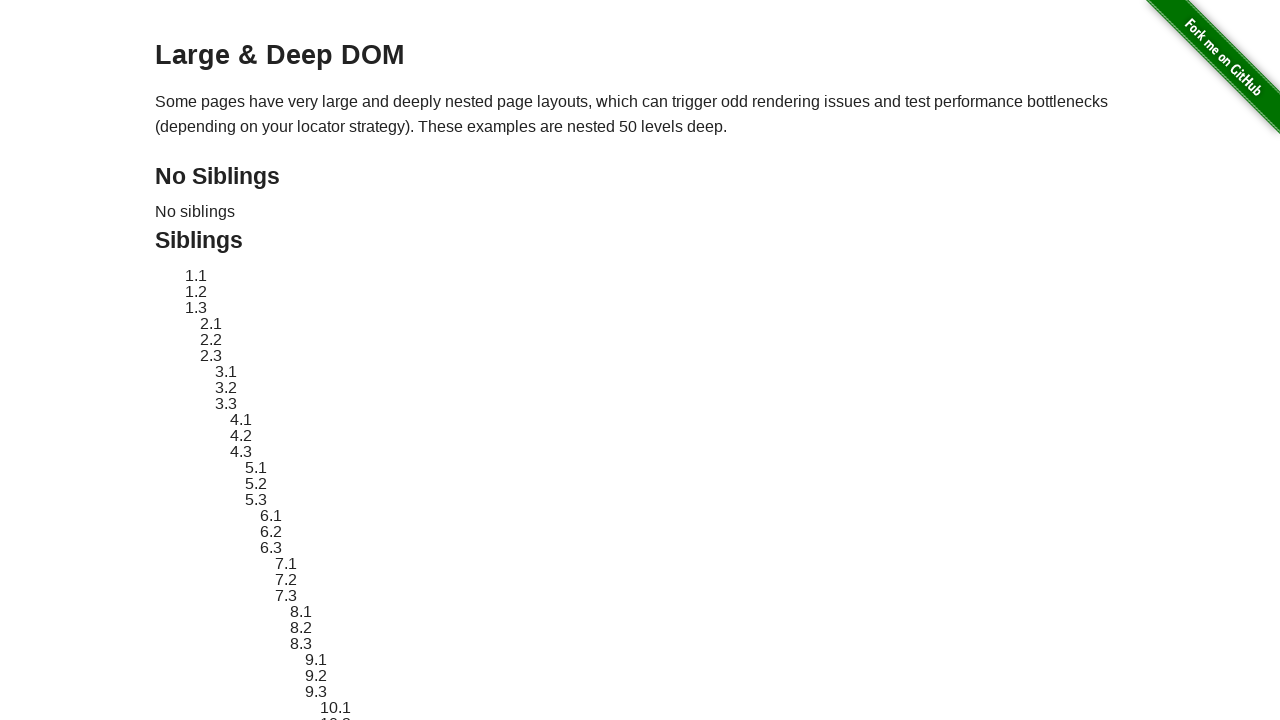

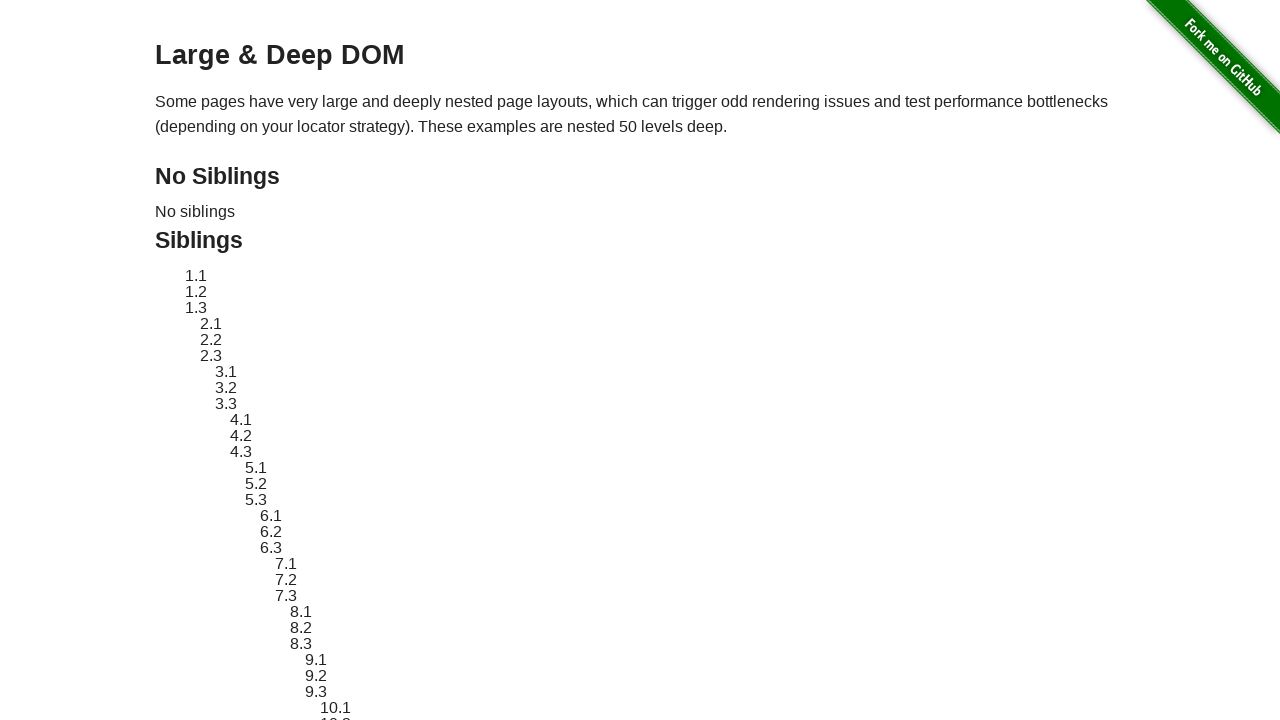